Tests file upload functionality by navigating to the file upload page and uploading a small image file

Starting URL: https://the-internet.herokuapp.com/

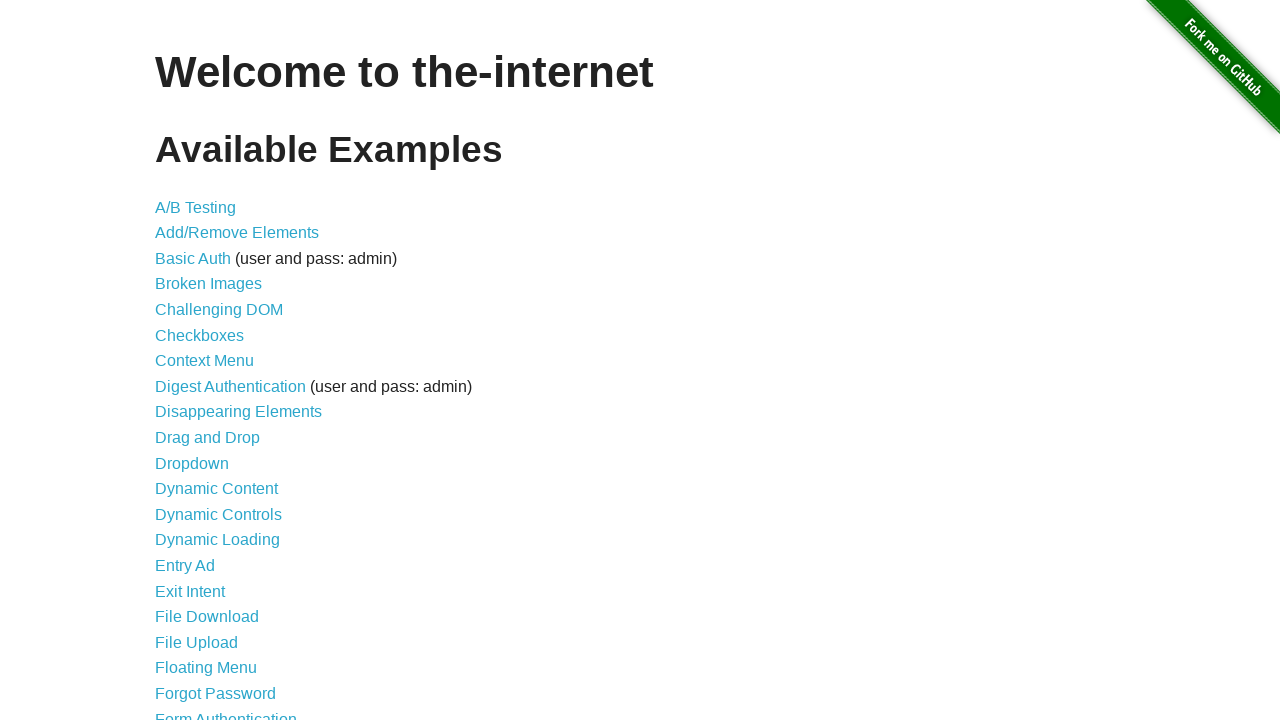

Clicked on File Upload link at (196, 642) on a[href='/upload']
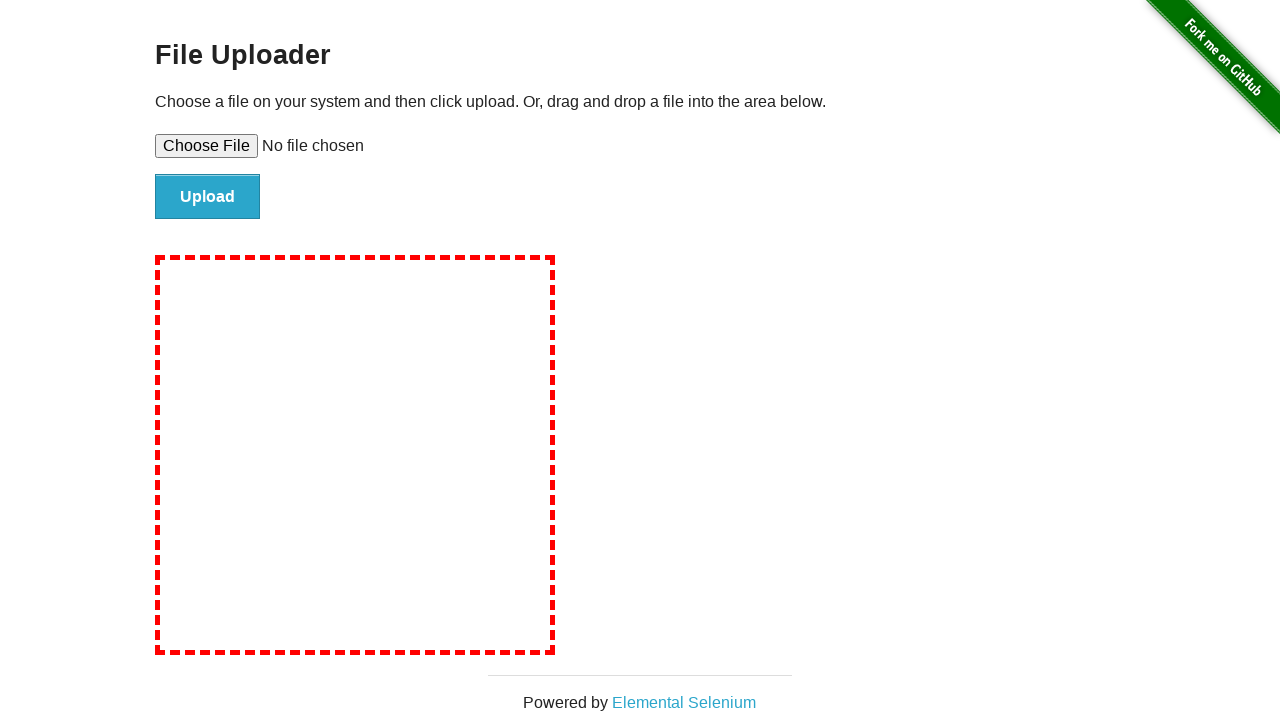

File upload page loaded
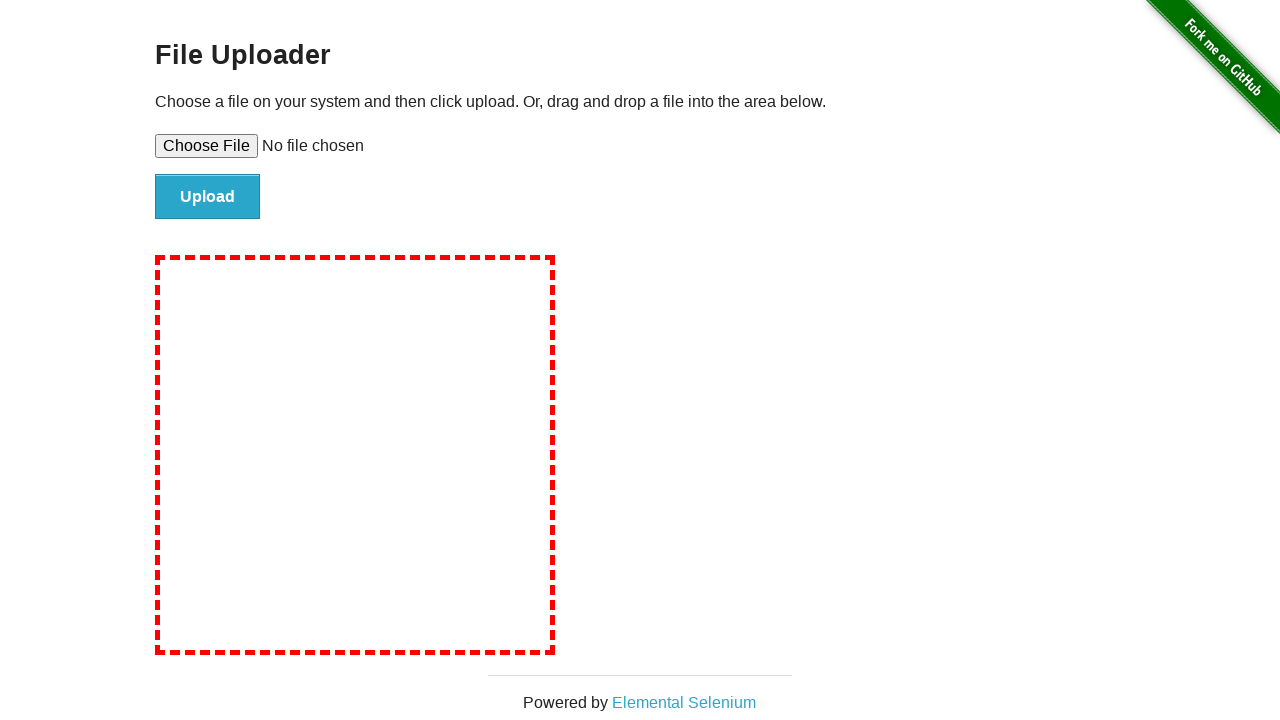

Set input file to test_image.png
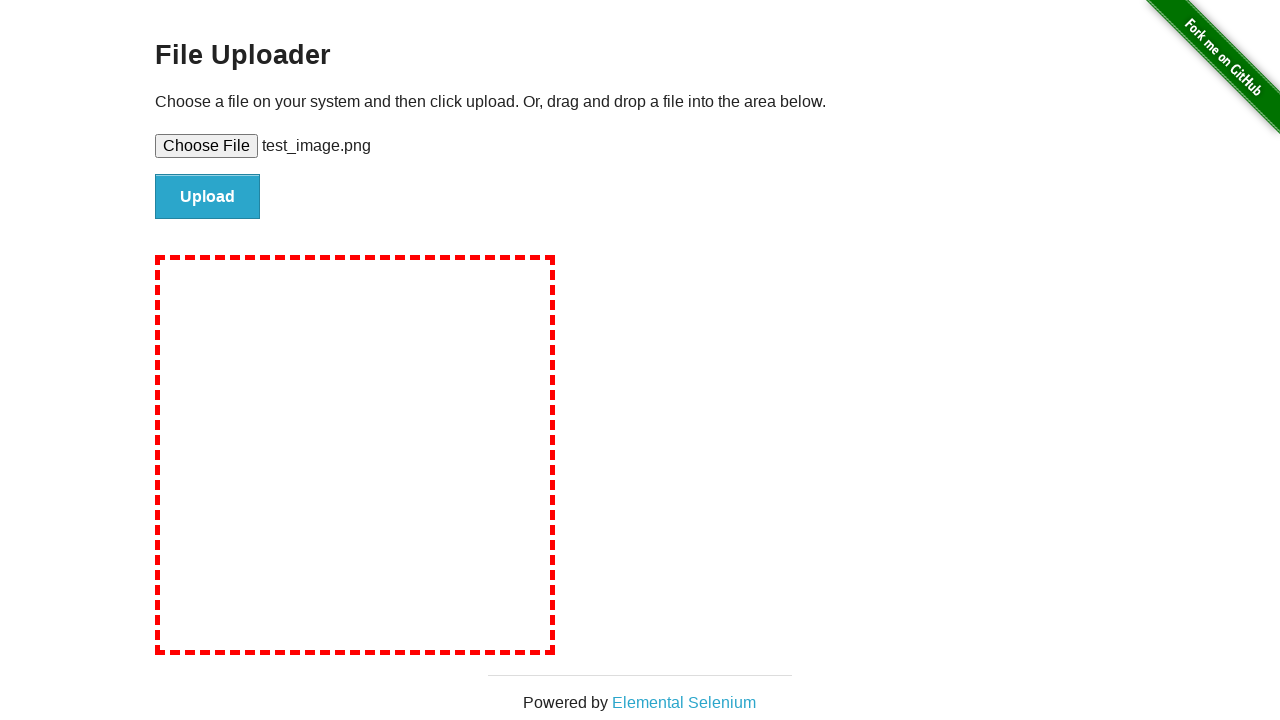

Clicked upload button at (208, 197) on #file-submit
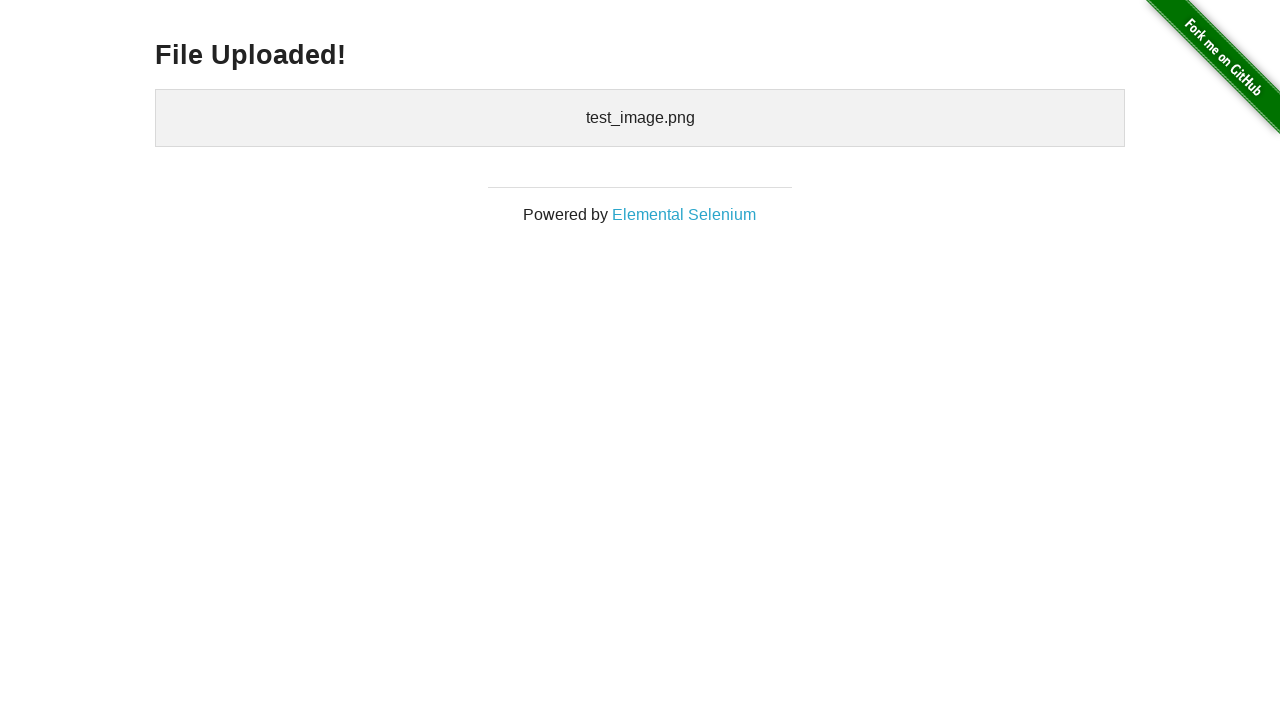

Upload confirmation page loaded
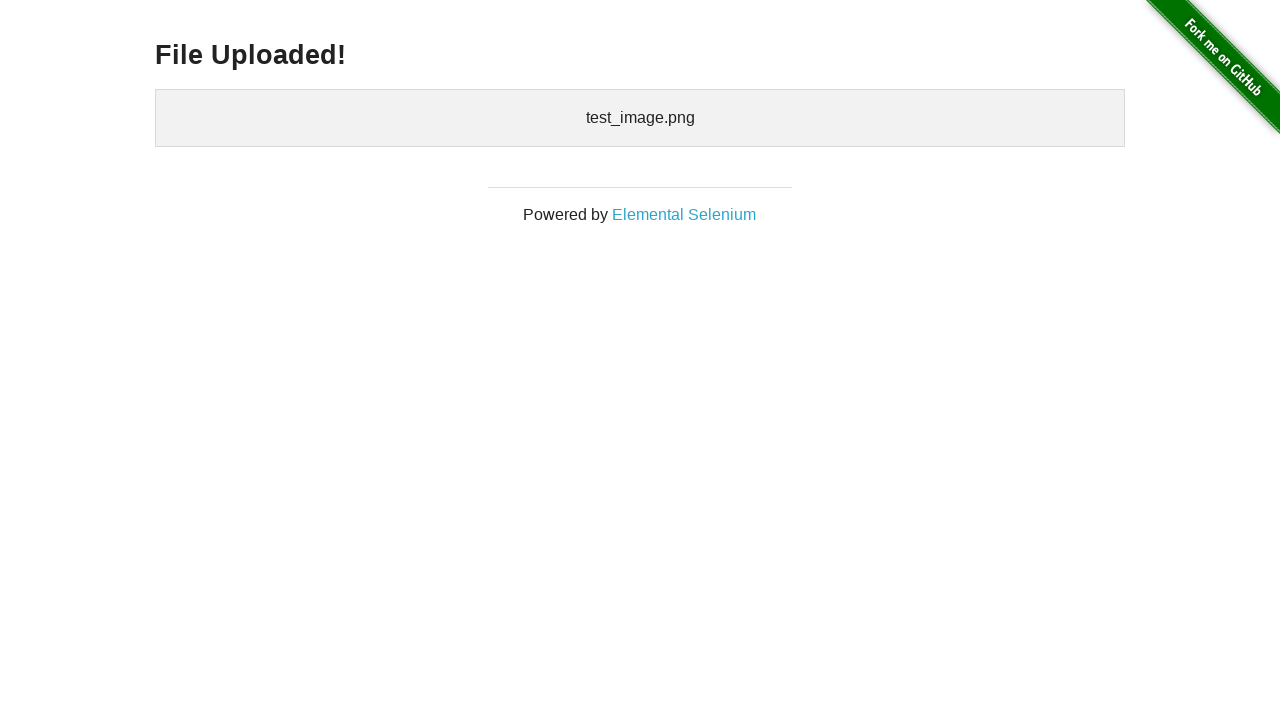

Retrieved uploaded files text content
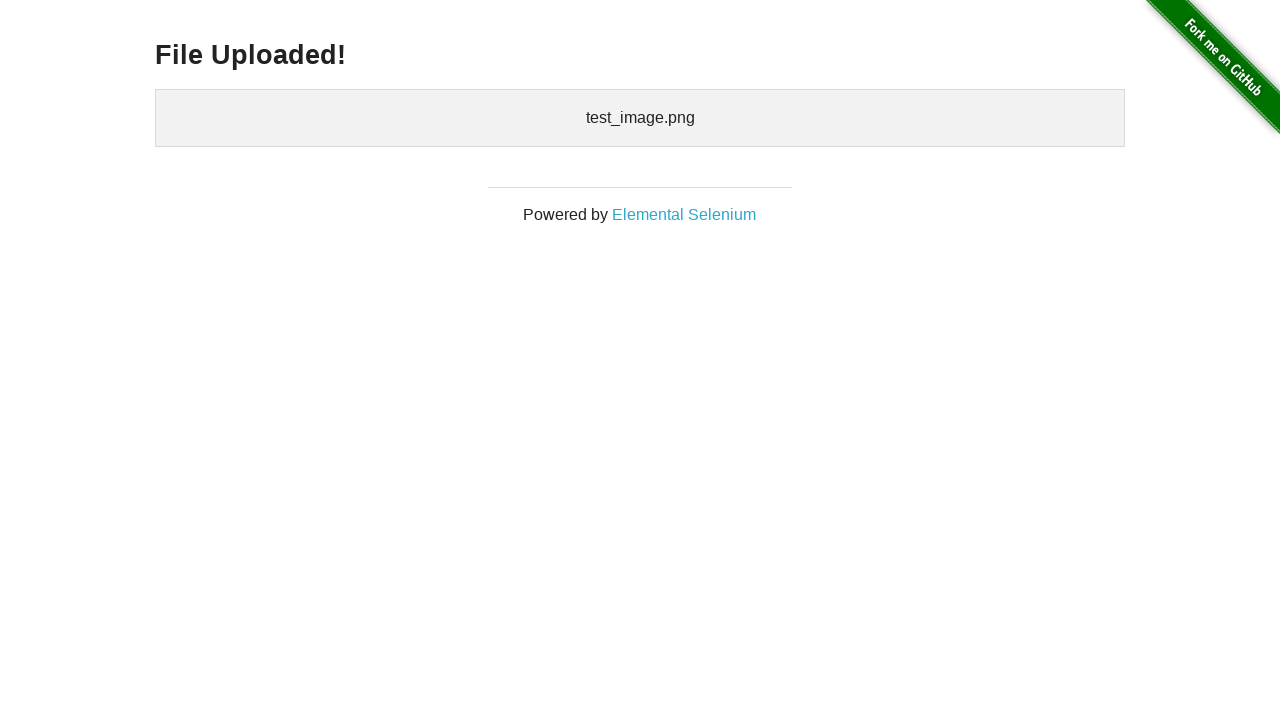

Verified test_image.png was successfully uploaded
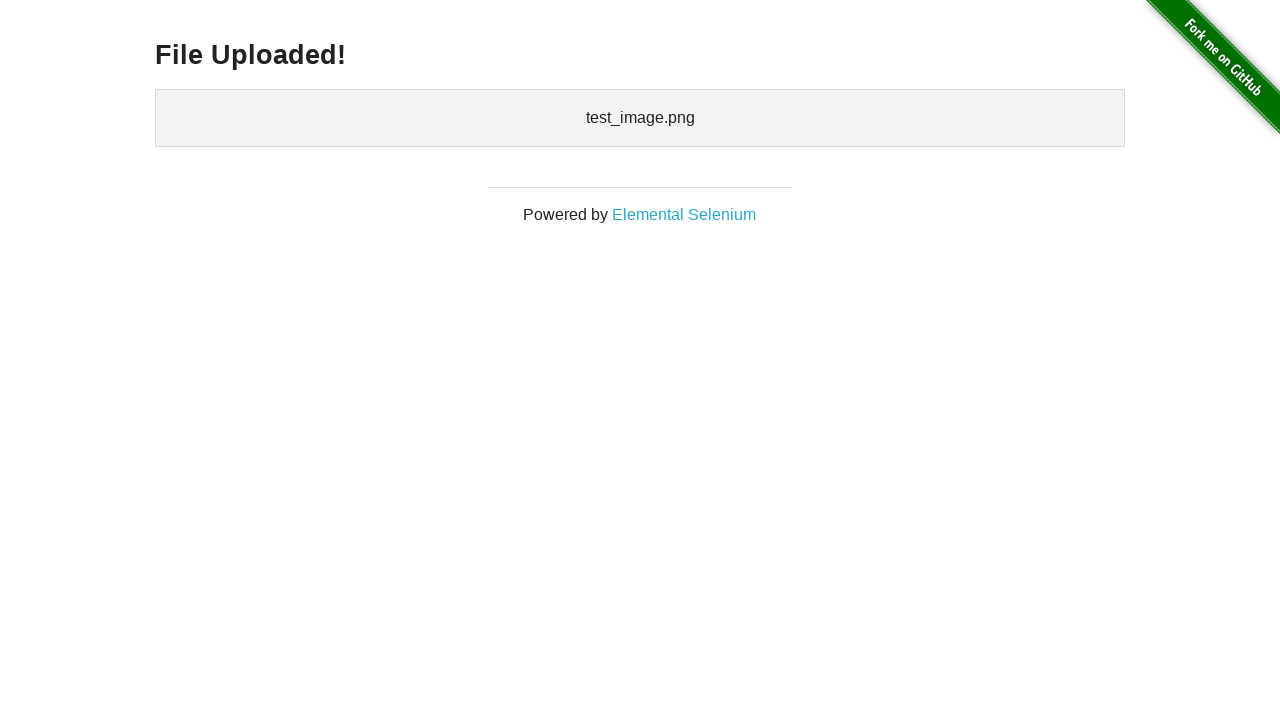

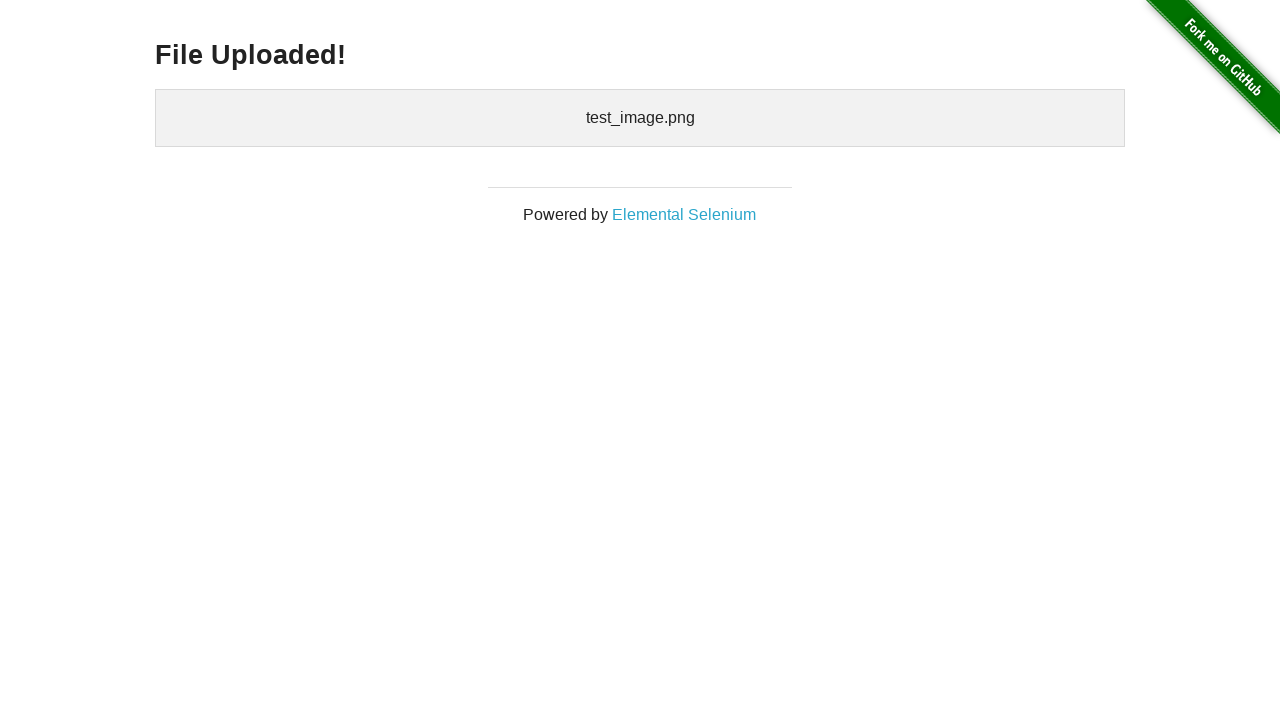